Navigates to a medical clinic website and waits for the page to load

Starting URL: https://drducuclinics.com/

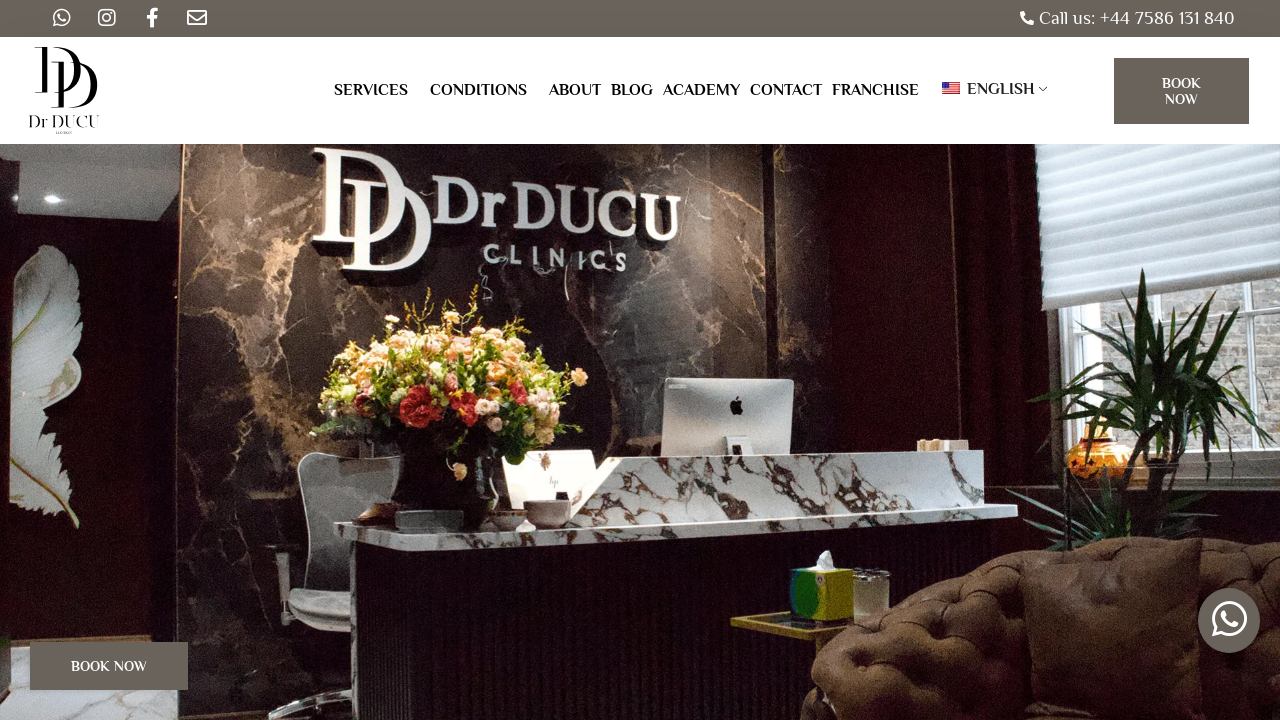

Navigated to Dr. Ducu Clinics website
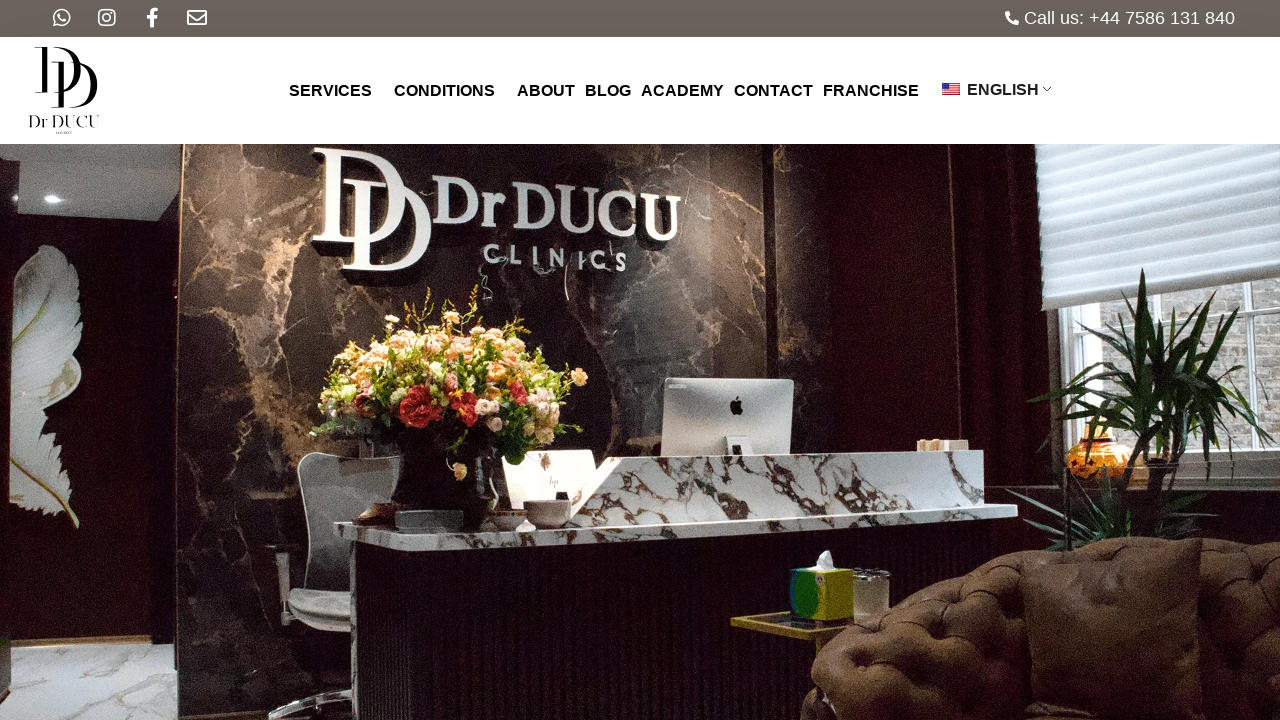

Page fully loaded - network idle state reached
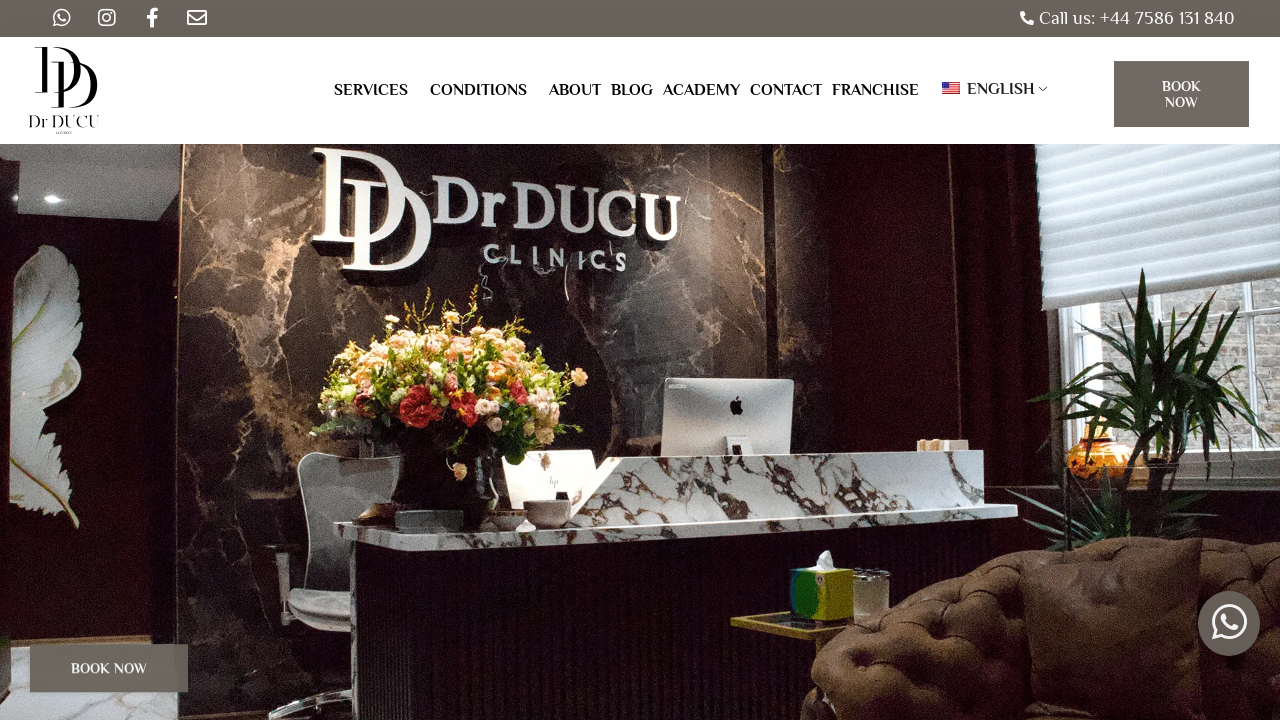

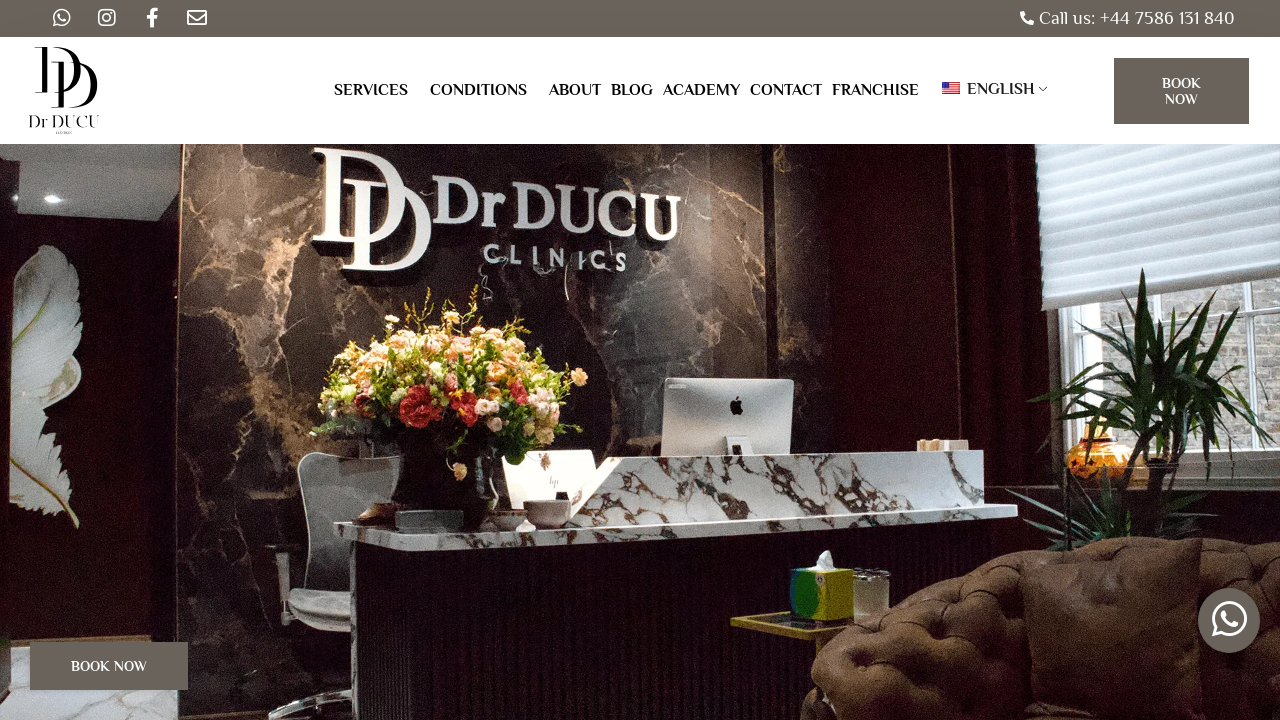